Opens multiple browser windows to a text box form page in a loop, demonstrating browser automation with repeated navigation

Starting URL: https://demoqa.com/text-box

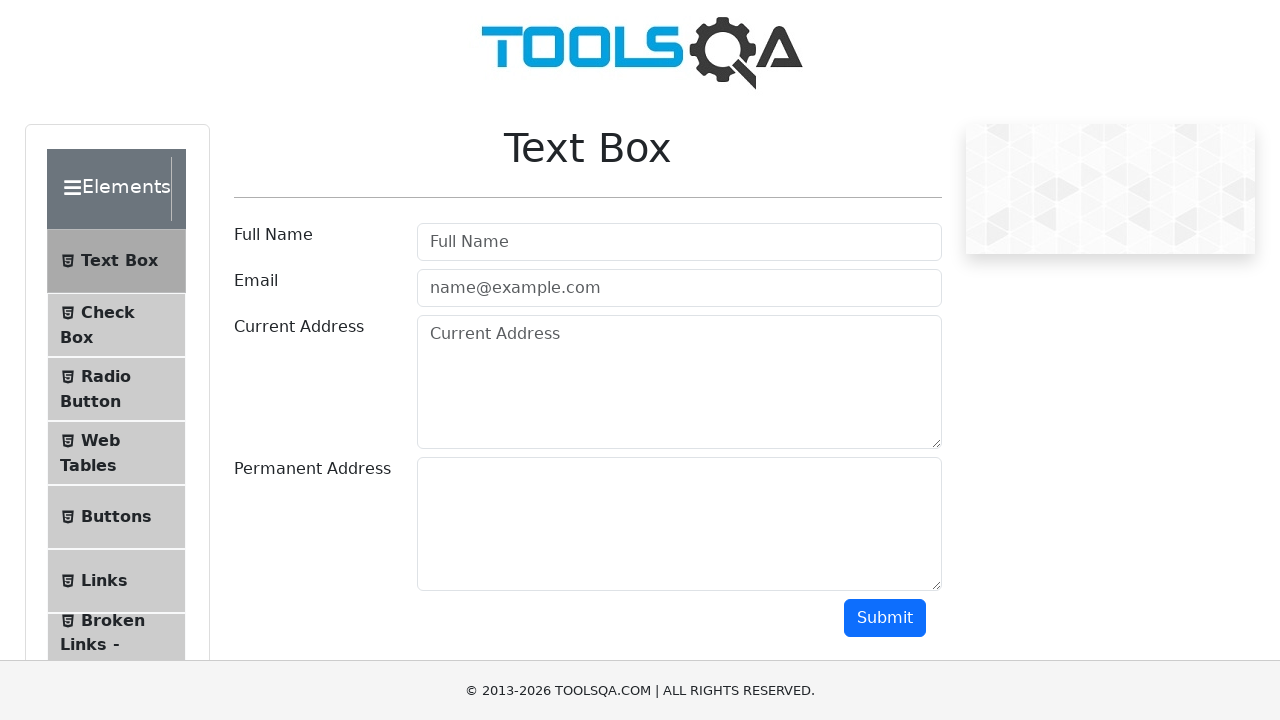

Created new browser page (iteration 1)
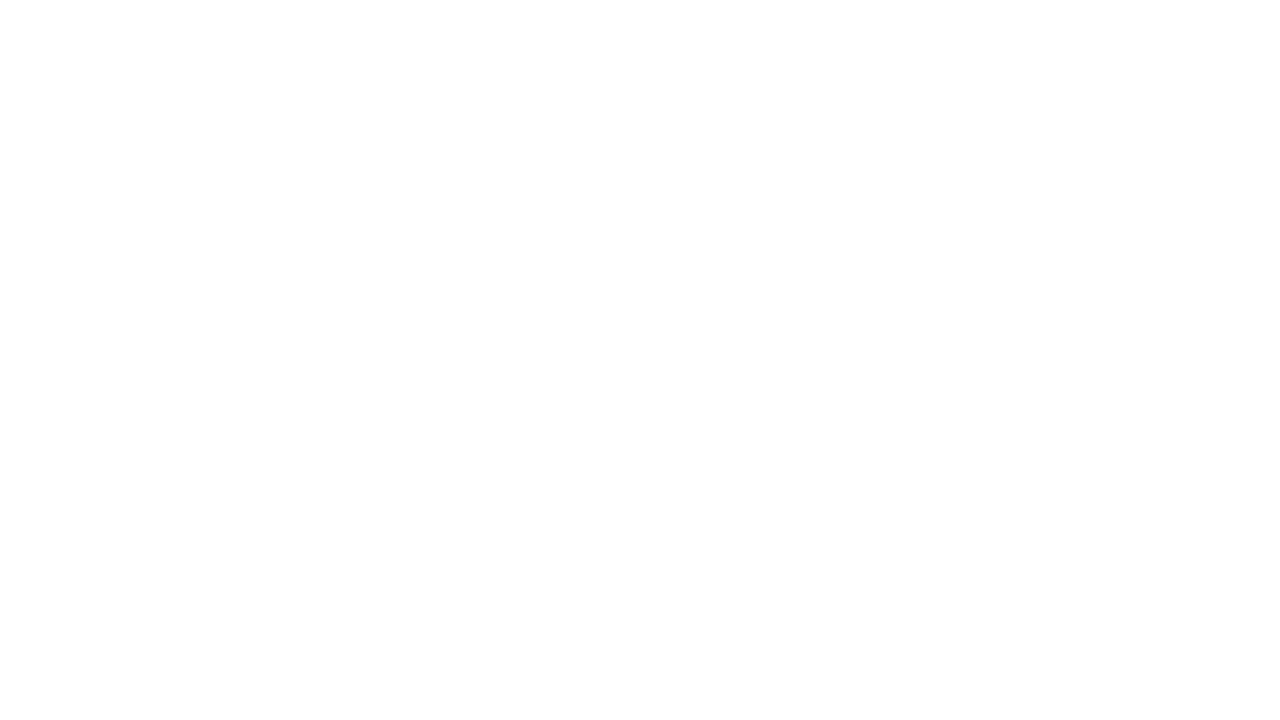

Navigated to text box form at https://demoqa.com/text-box (iteration 1)
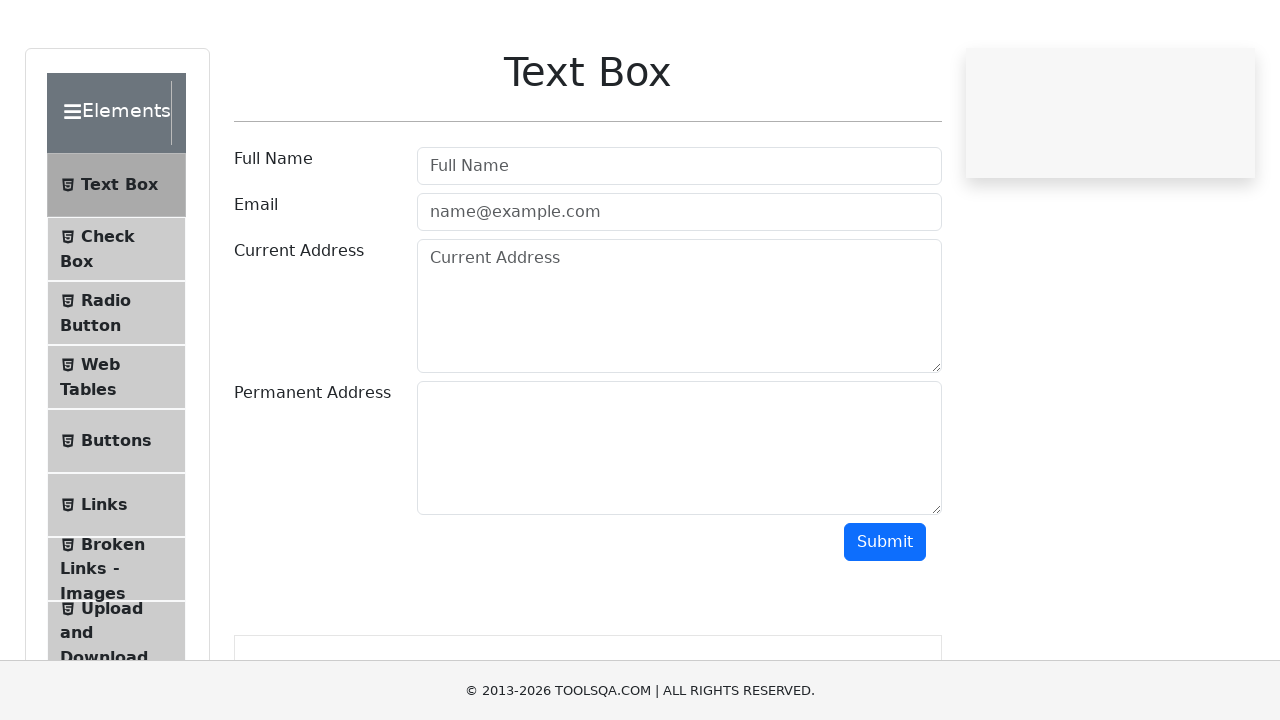

Created new browser page (iteration 2)
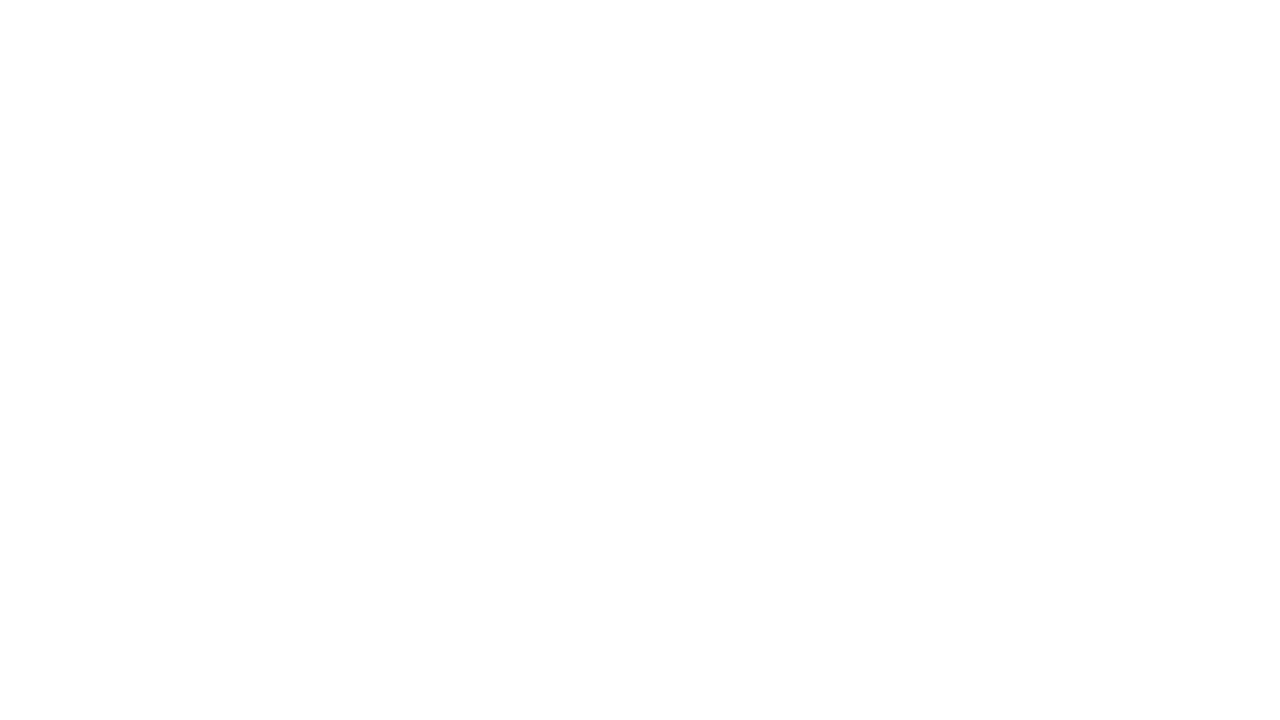

Navigated to text box form at https://demoqa.com/text-box (iteration 2)
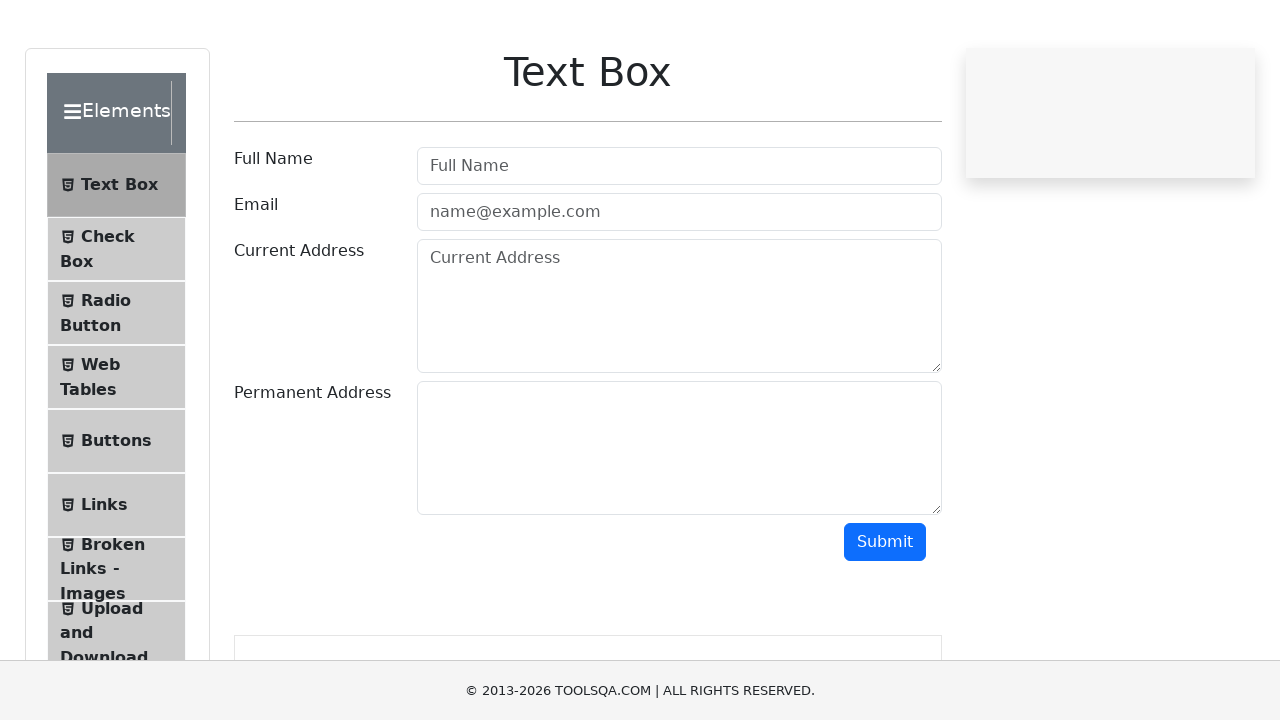

Created new browser page (iteration 3)
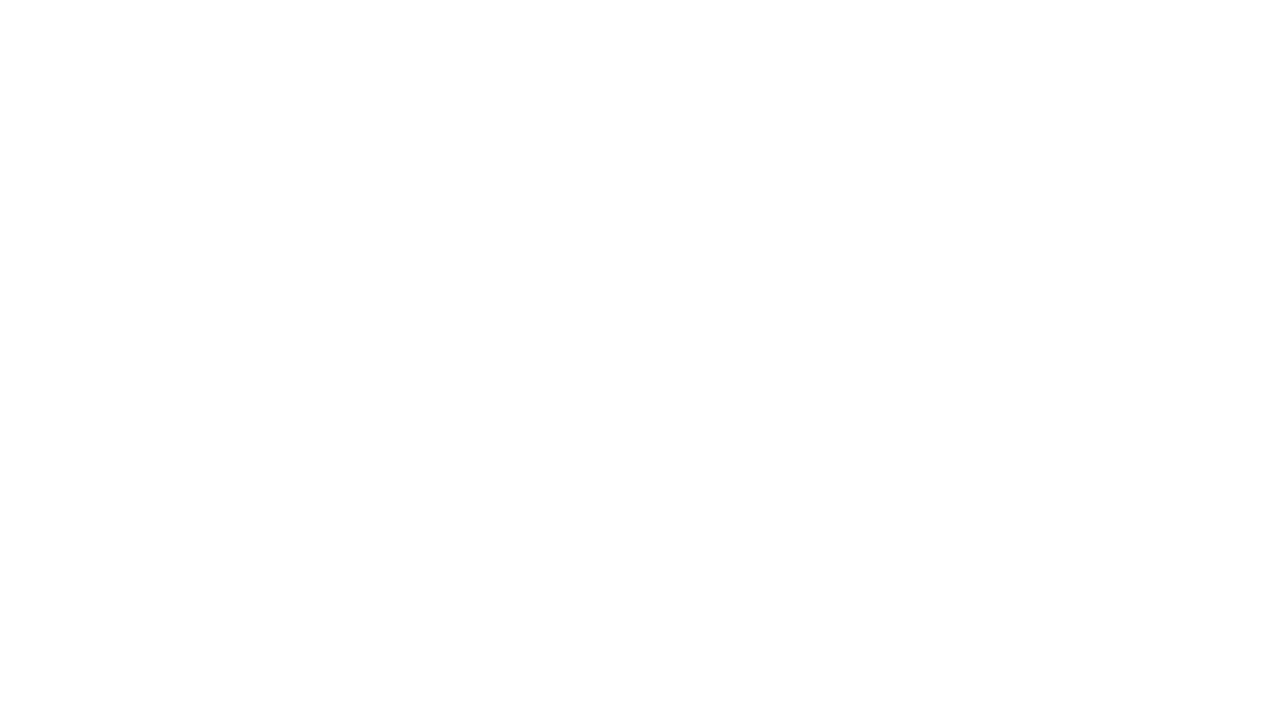

Navigated to text box form at https://demoqa.com/text-box (iteration 3)
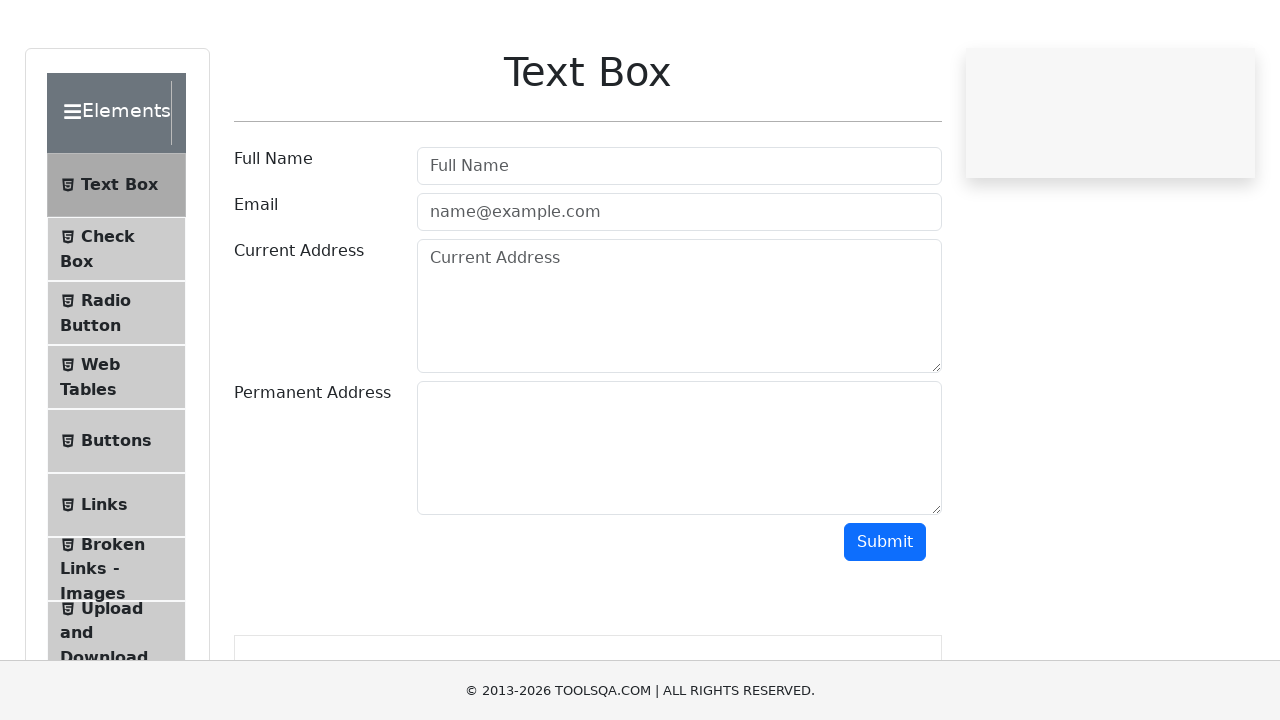

Created new browser page (iteration 4)
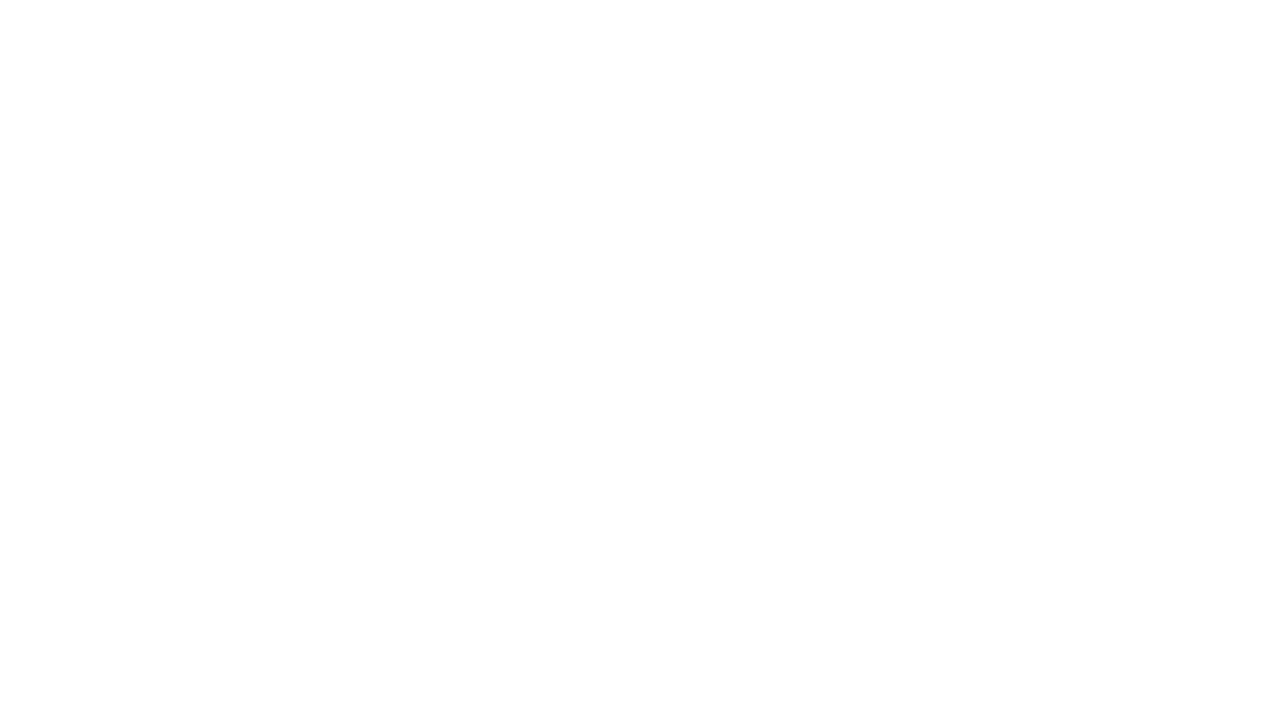

Navigated to text box form at https://demoqa.com/text-box (iteration 4)
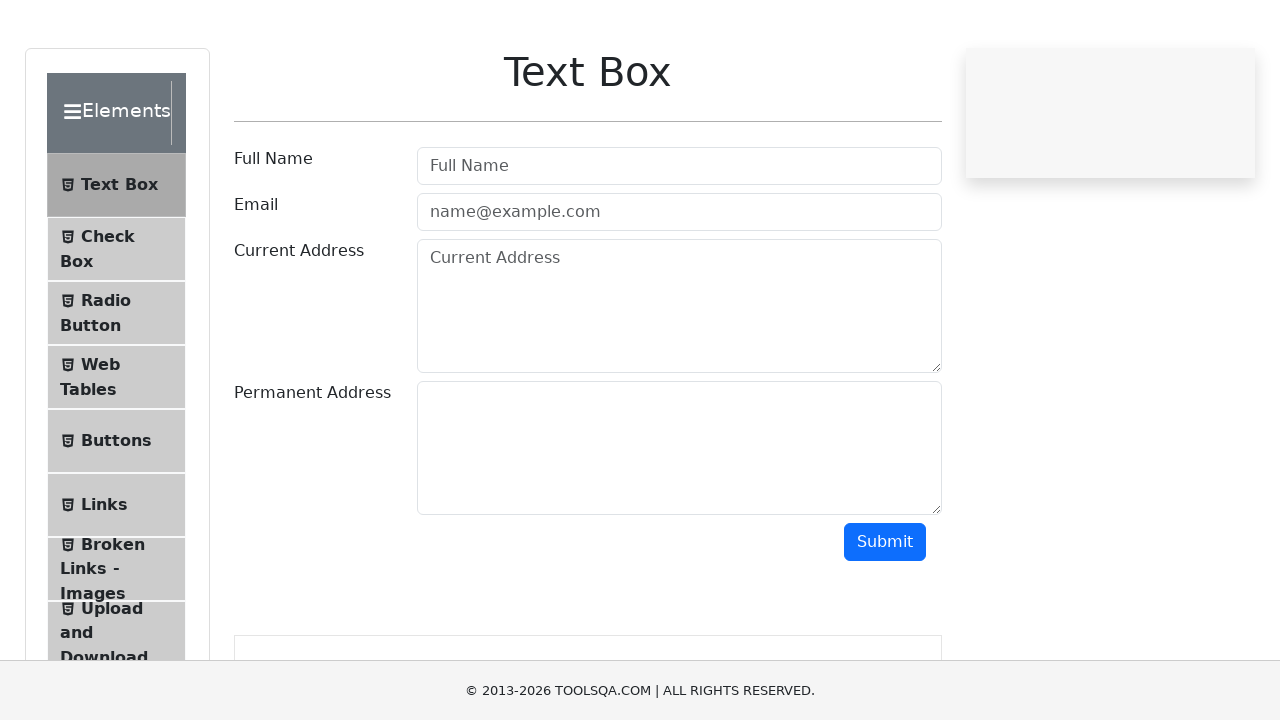

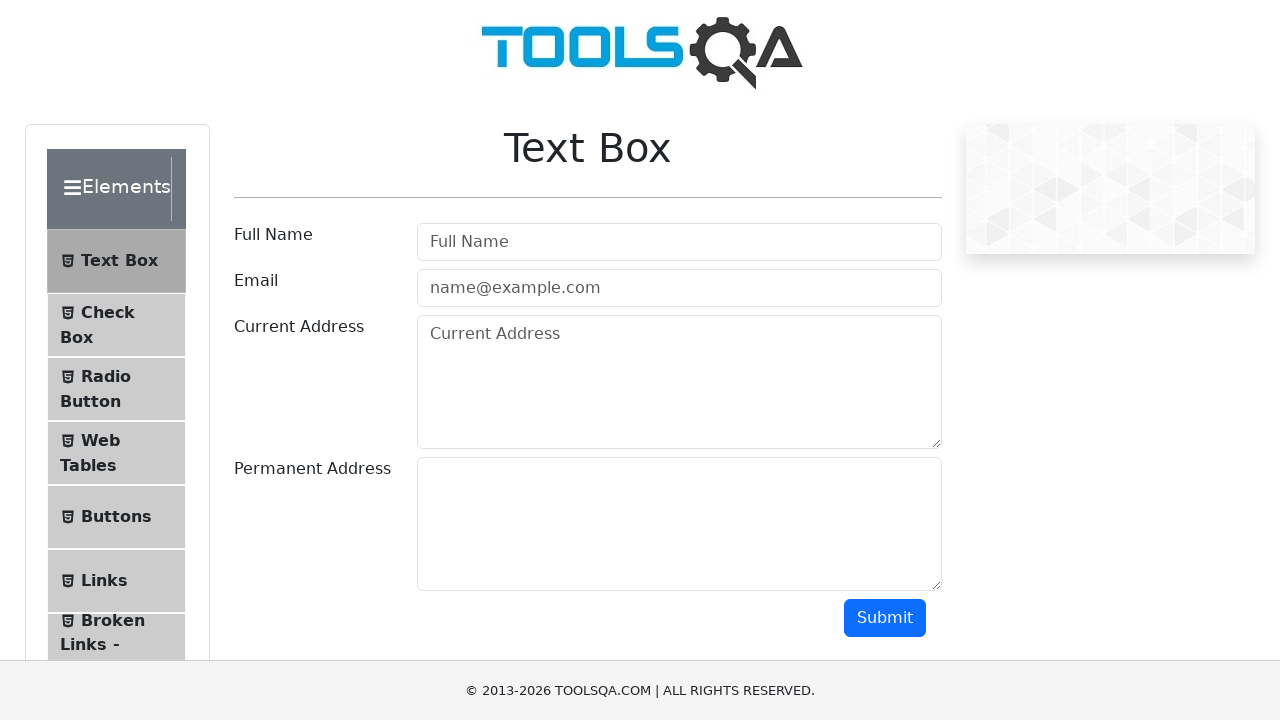